Tests making an order by selecting a monitor from the Monitors category, adding it to cart, and completing the checkout process with customer information.

Starting URL: https://www.demoblaze.com

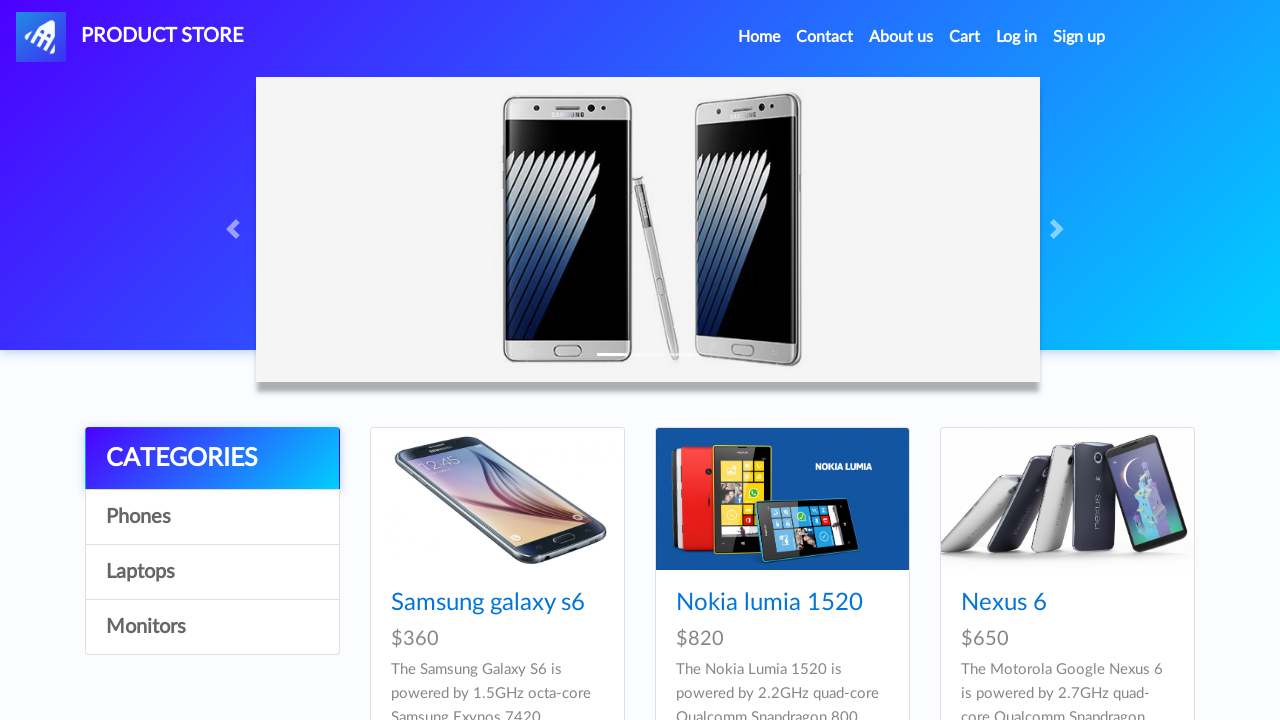

Waited for product cards to load on DemoBlaze homepage
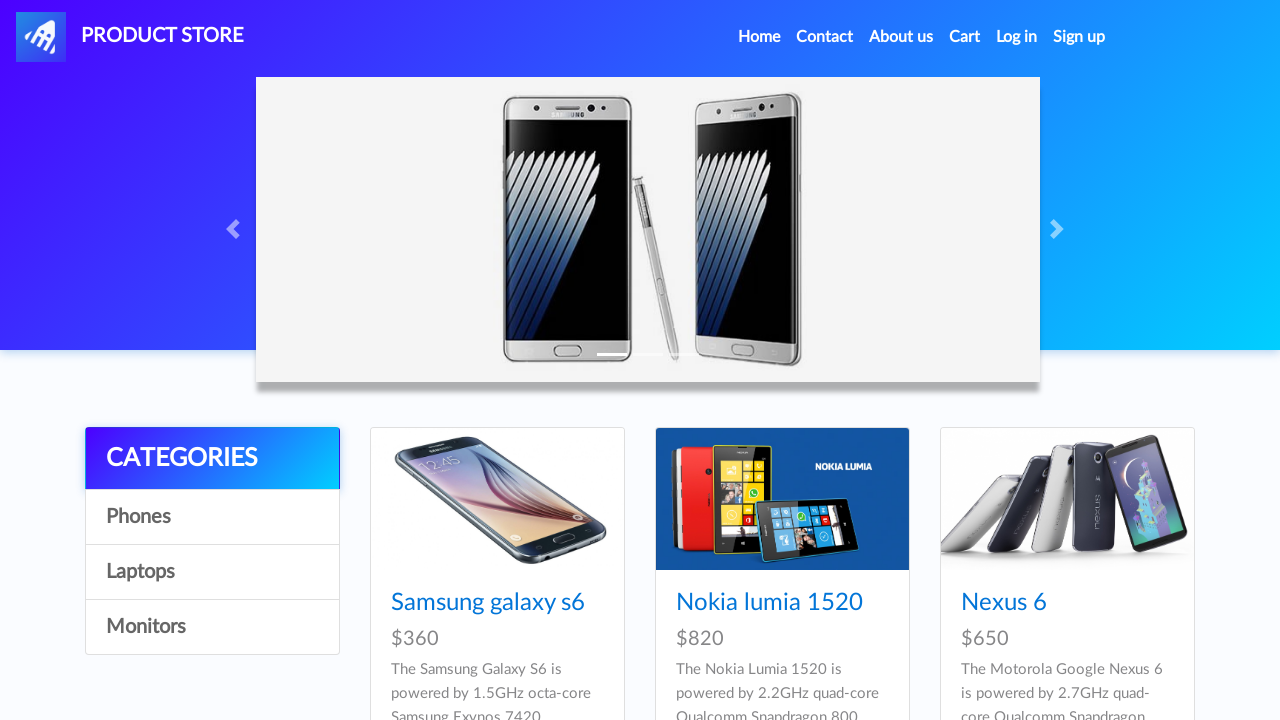

Scrolled down the page
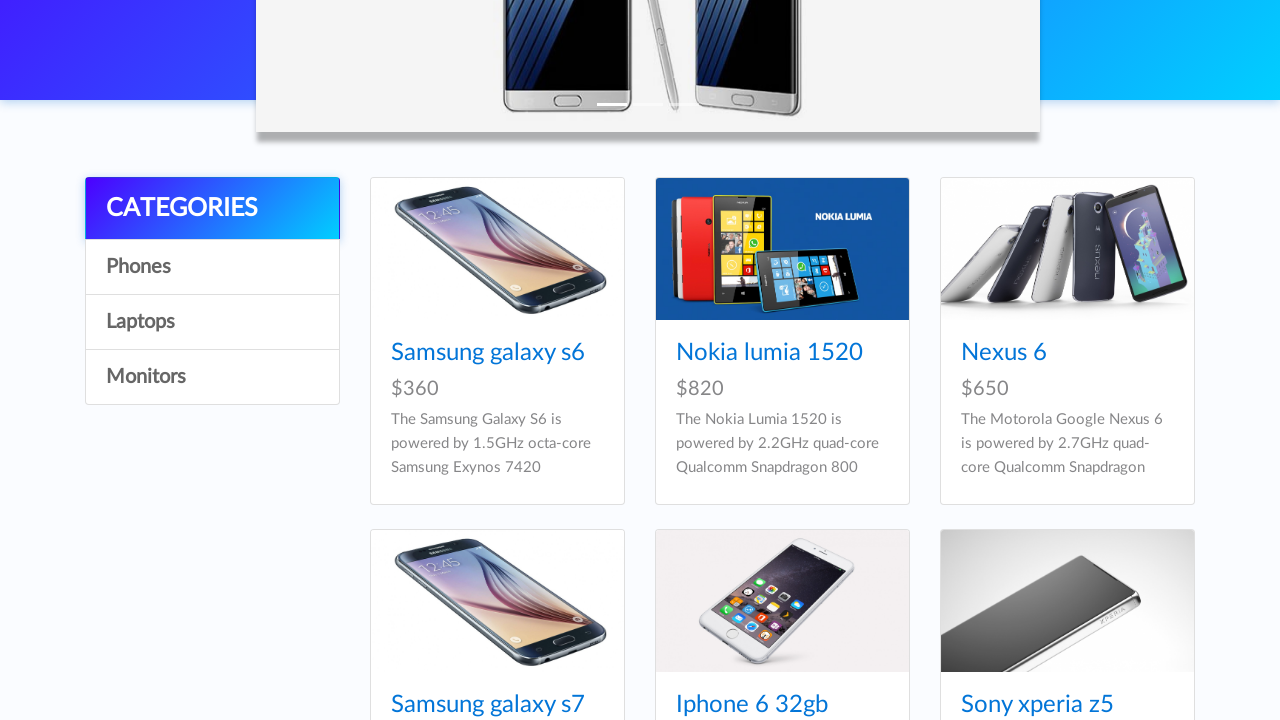

Clicked on Monitors category at (212, 377) on a:has-text('Monitors')
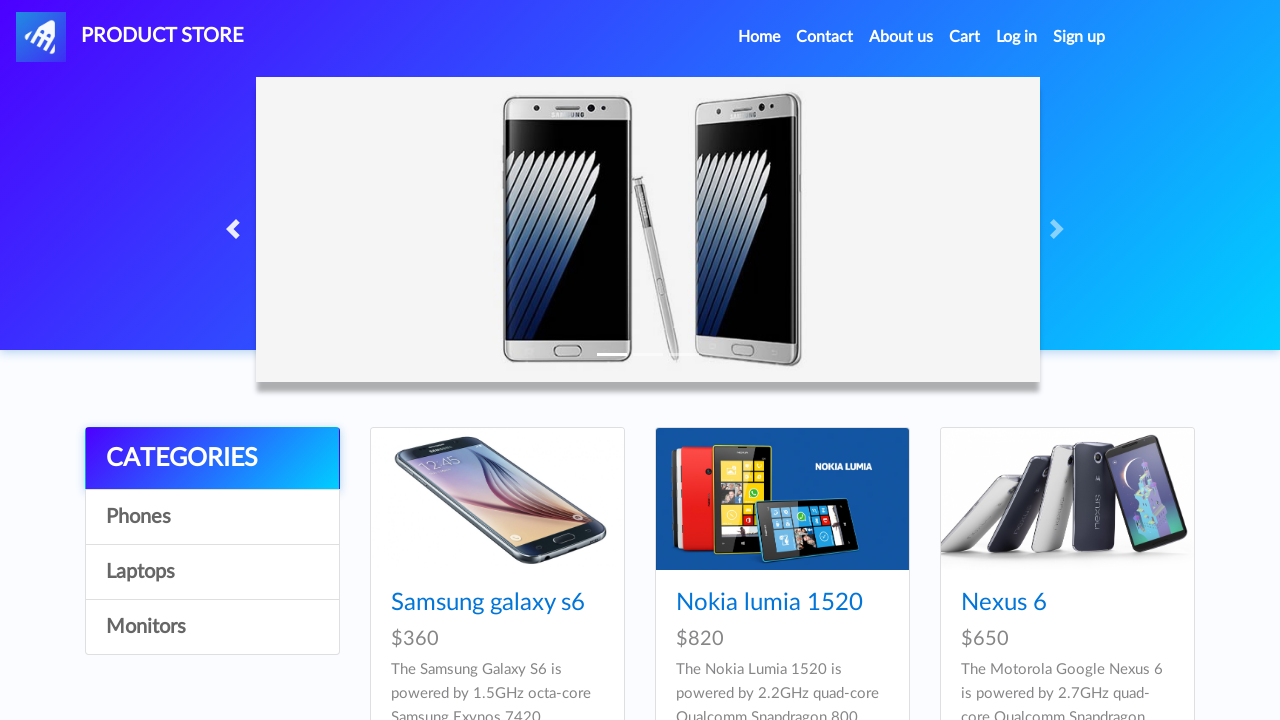

Waited for Monitors category products to load
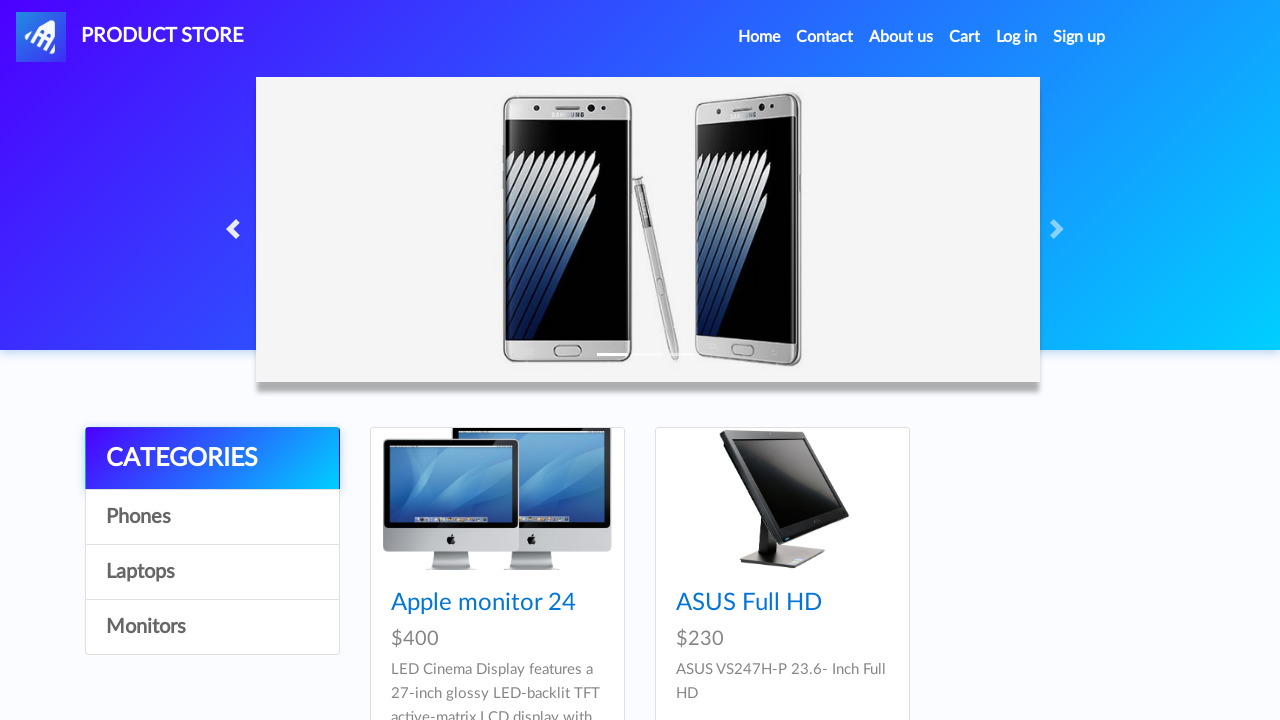

Scrolled down to view monitor products
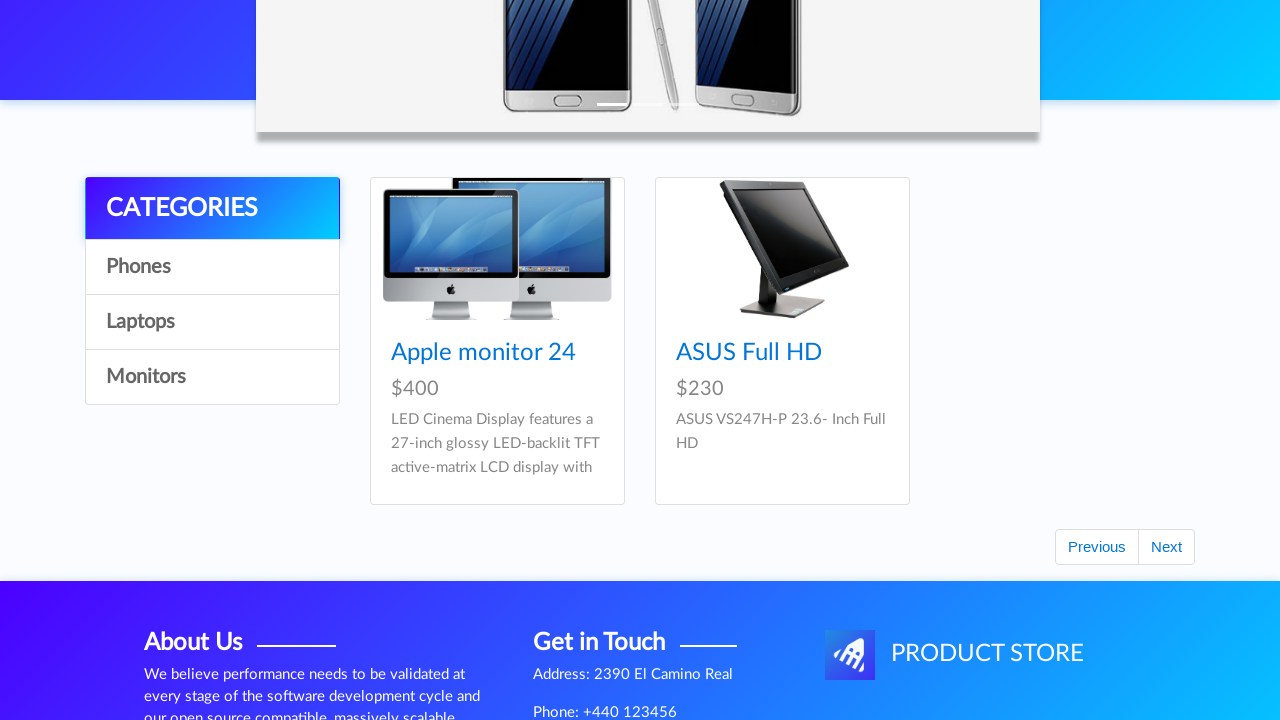

Clicked on first monitor product (Apple monitor 24) at (497, 353) on .card-title >> nth=0
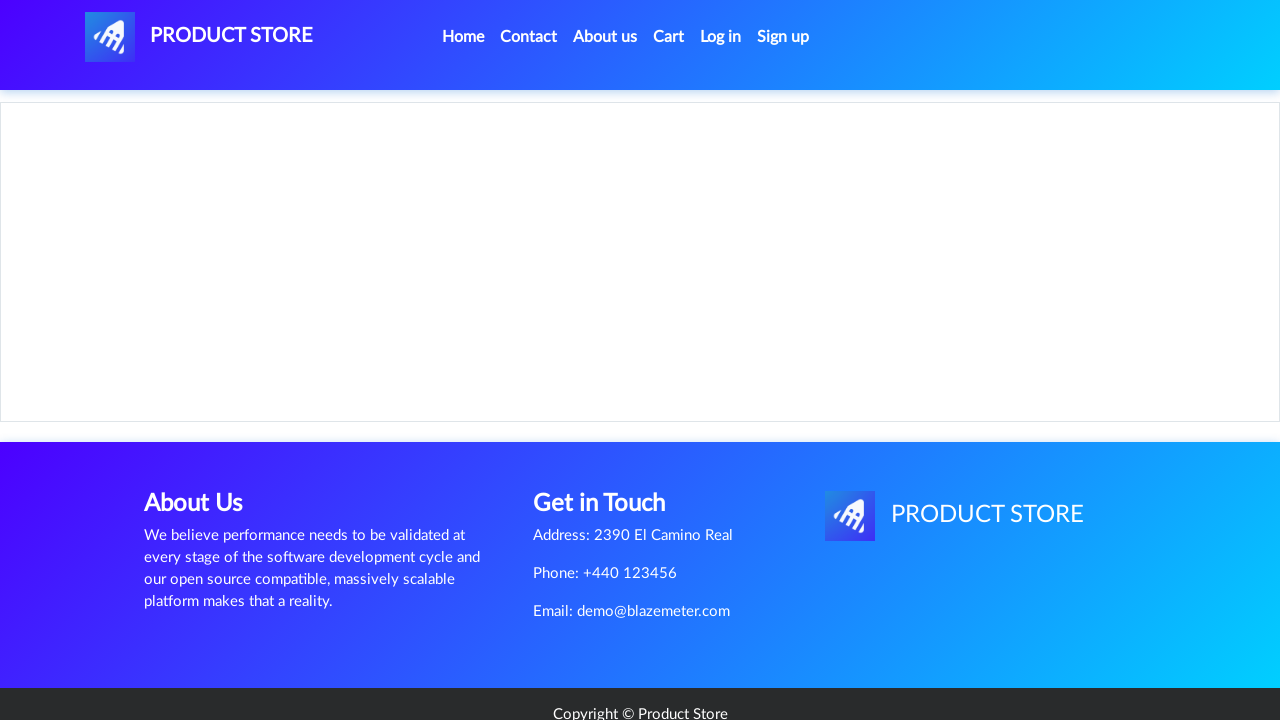

Waited for product details page to load
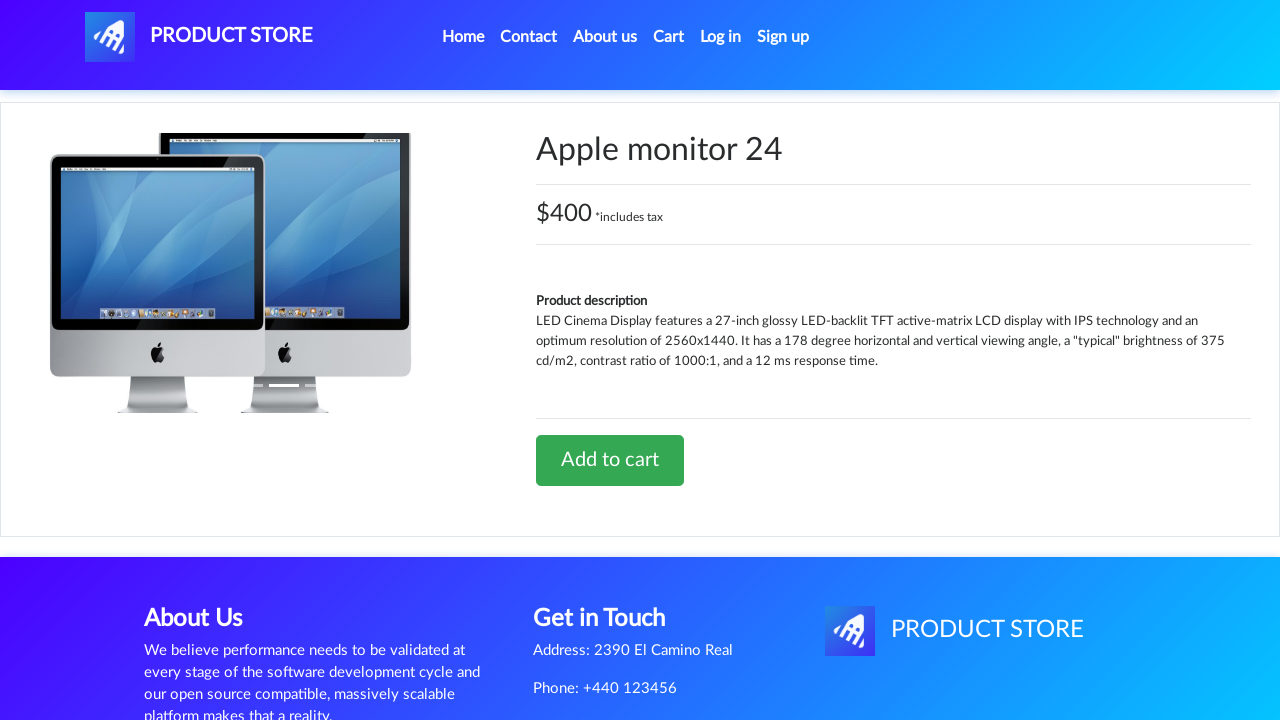

Clicked 'Add to cart' button at (610, 460) on a:has-text('Add to cart')
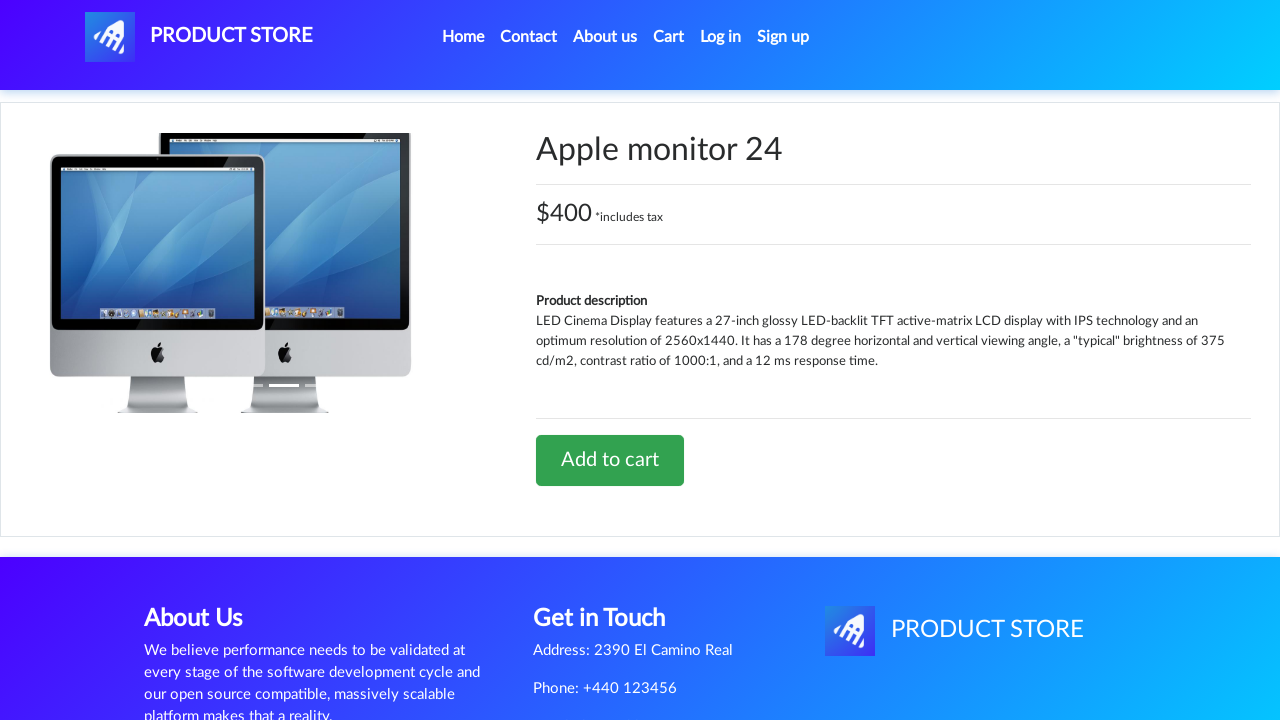

Set up dialog handler to accept product added confirmation
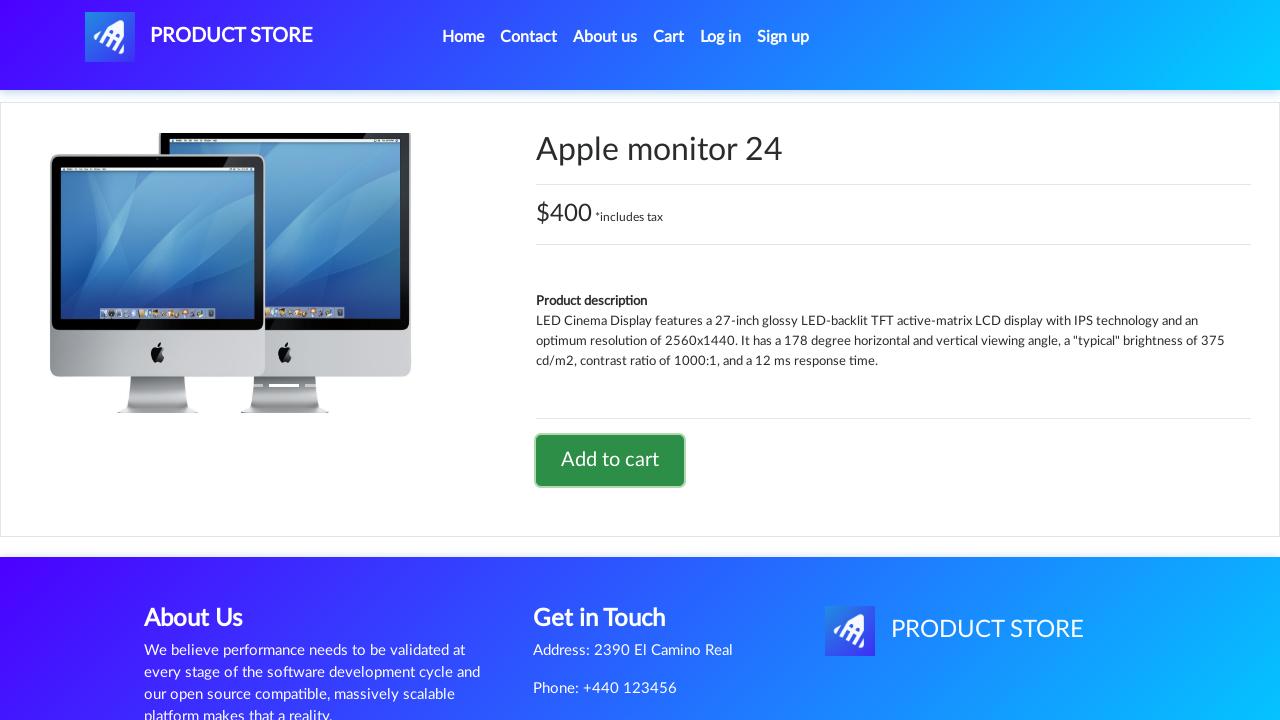

Waited for product added confirmation
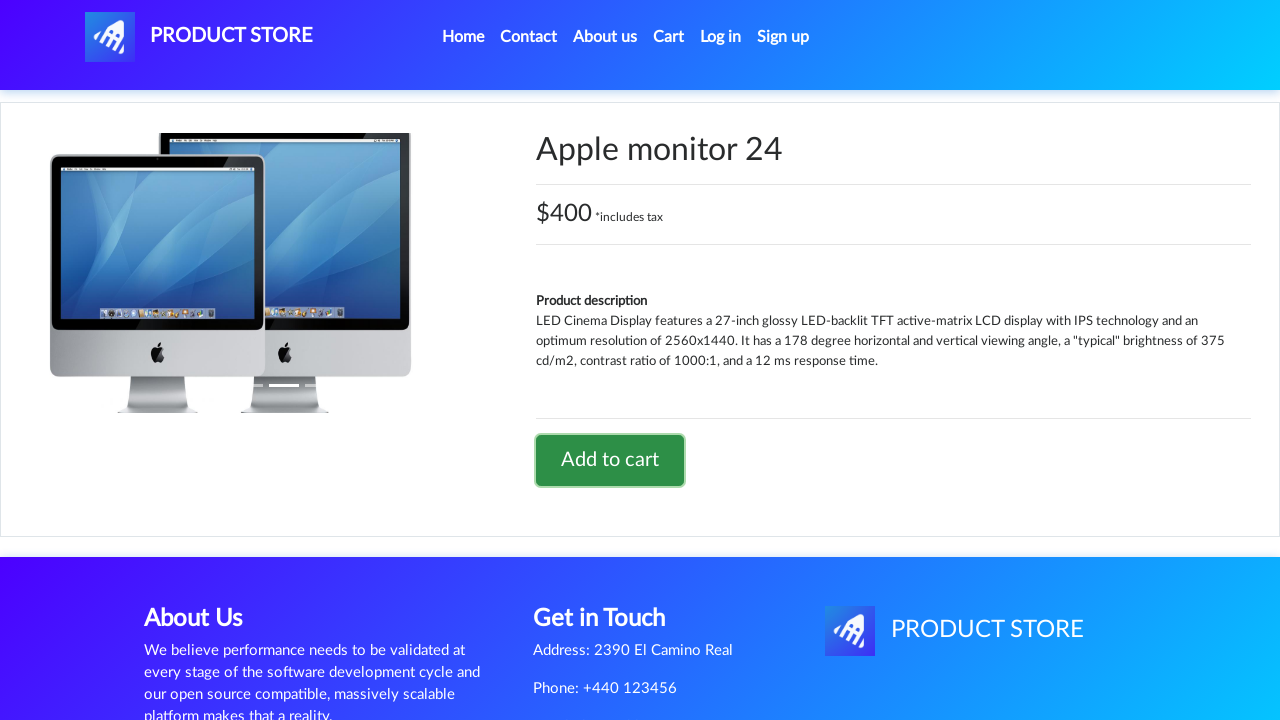

Clicked on Cart link in header at (669, 37) on #cartur
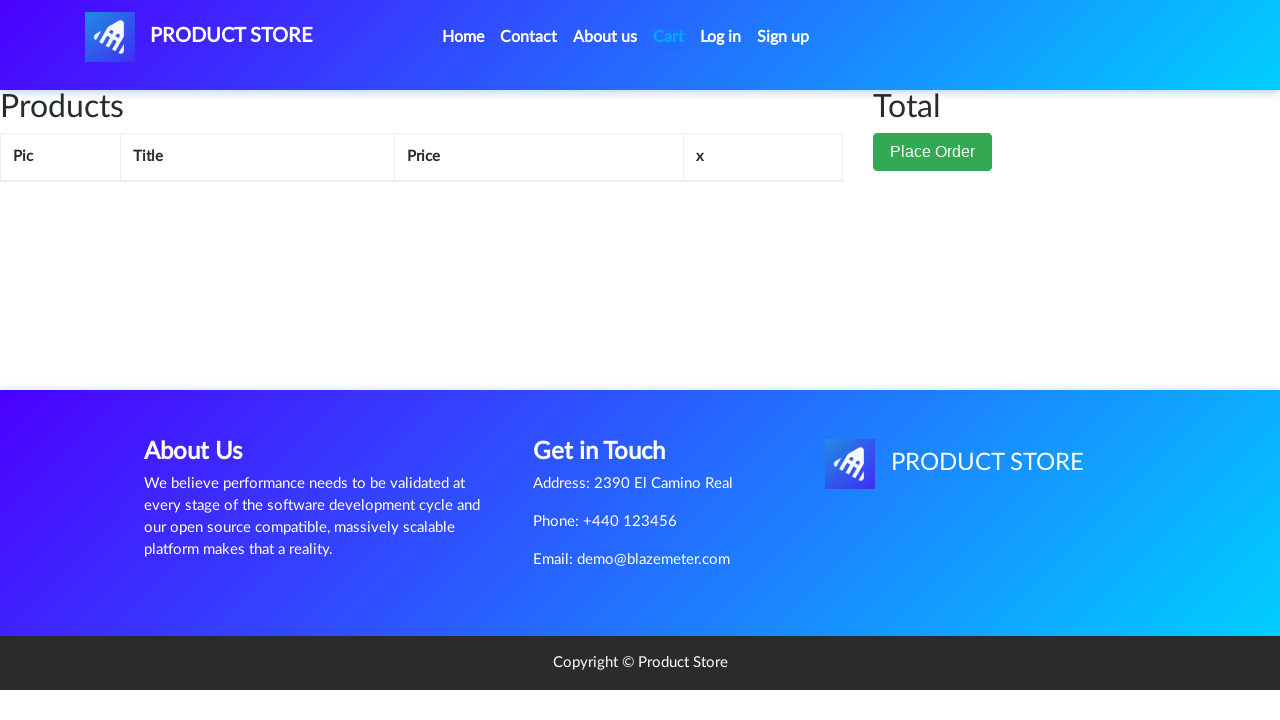

Waited for cart page to load
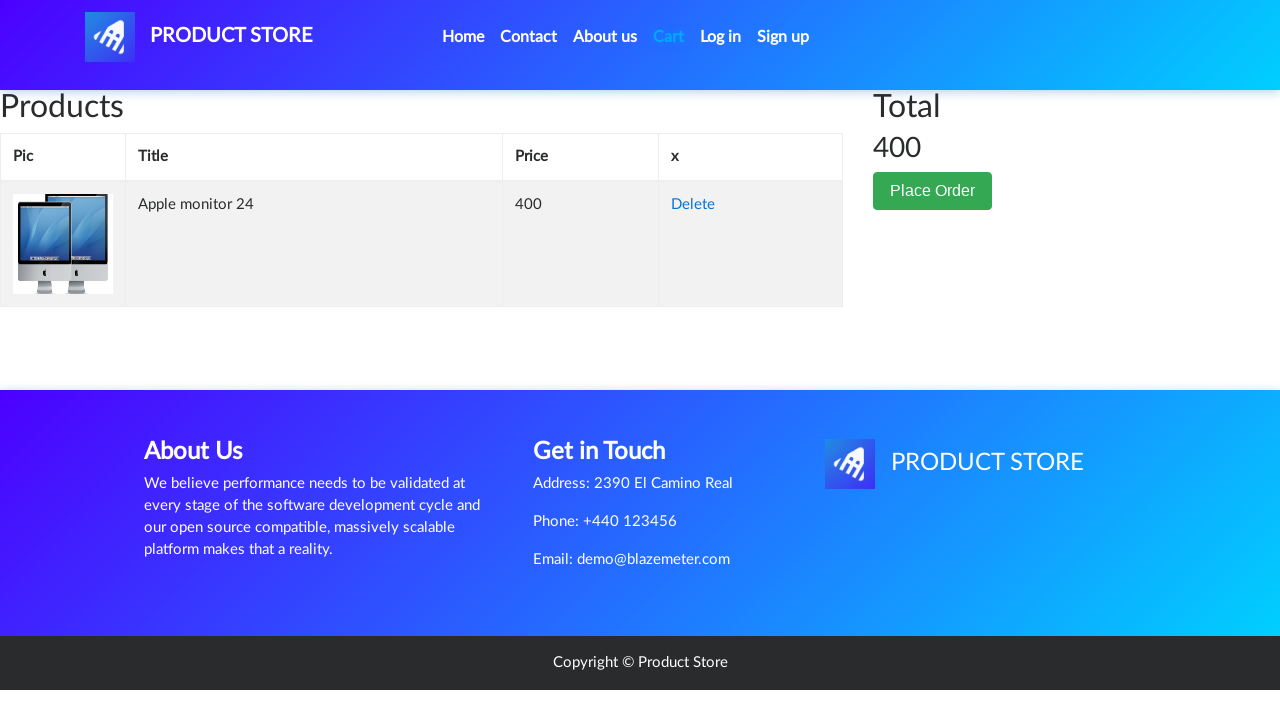

Clicked 'Place Order' button at (933, 191) on button:has-text('Place Order')
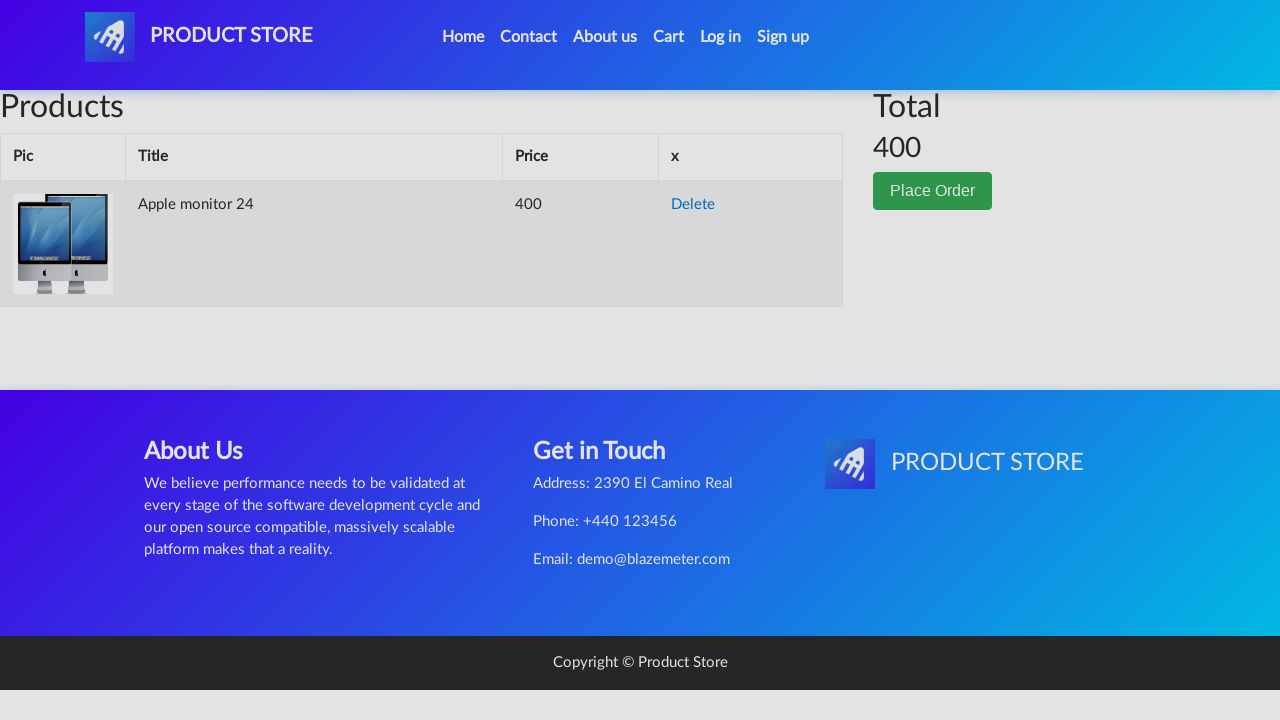

Waited for order modal to display
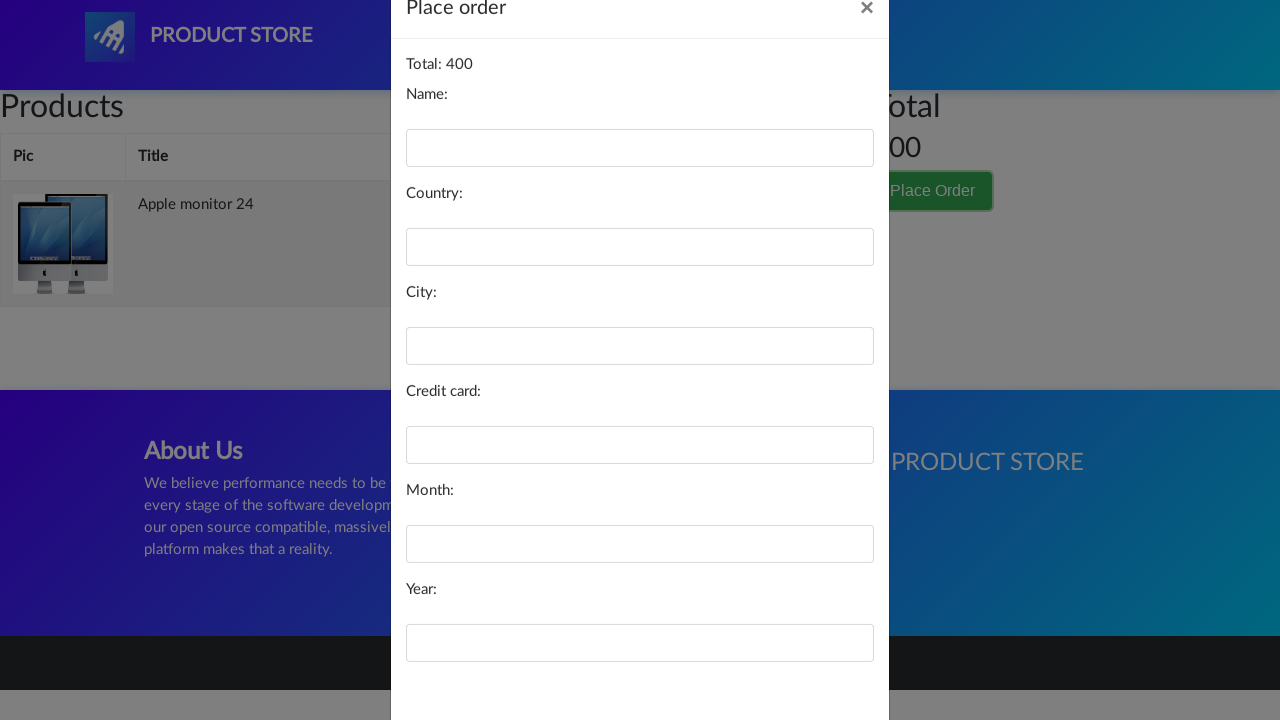

Filled name field with 'User' on #name
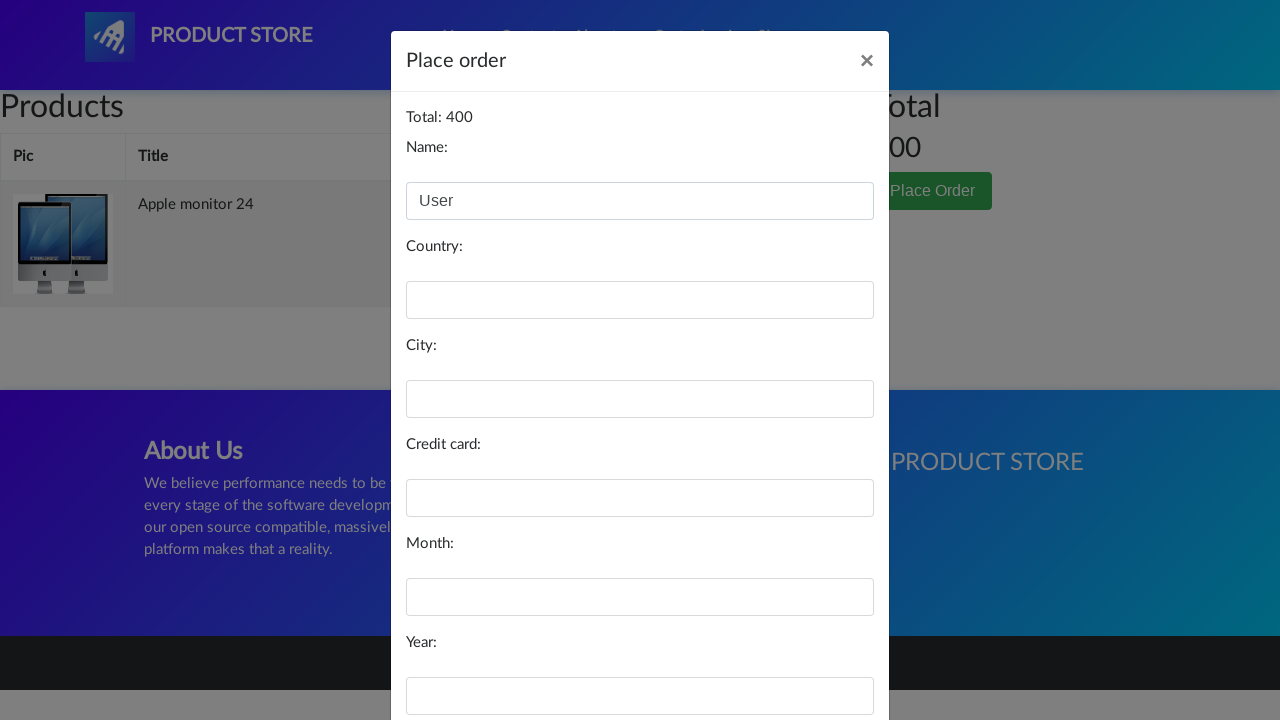

Filled country field with 'UK' on #country
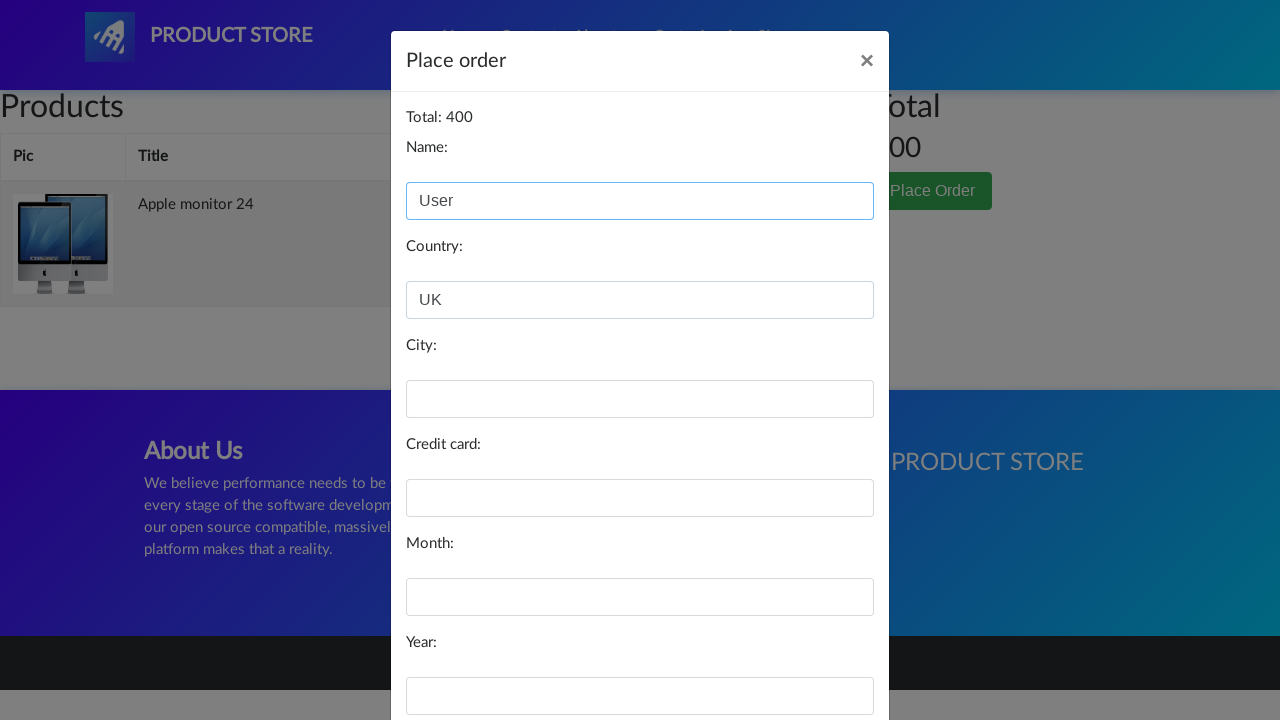

Filled city field with 'London' on #city
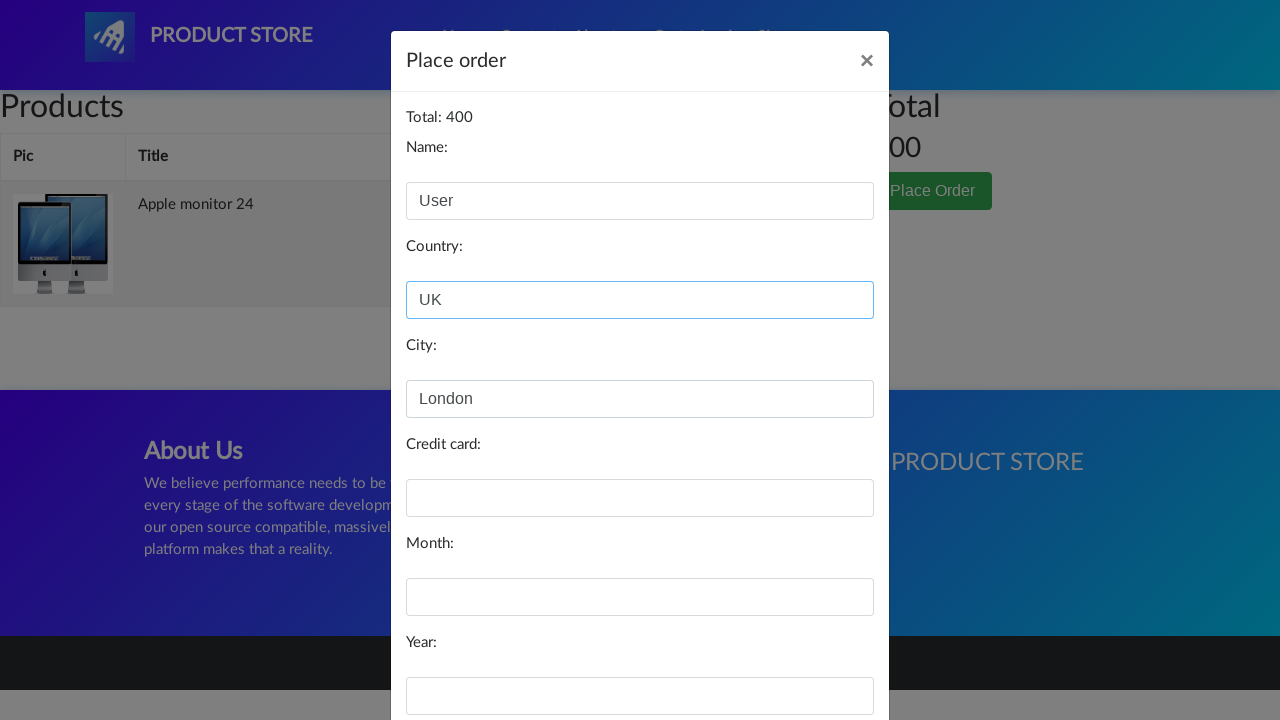

Filled credit card field with '123456789' on #card
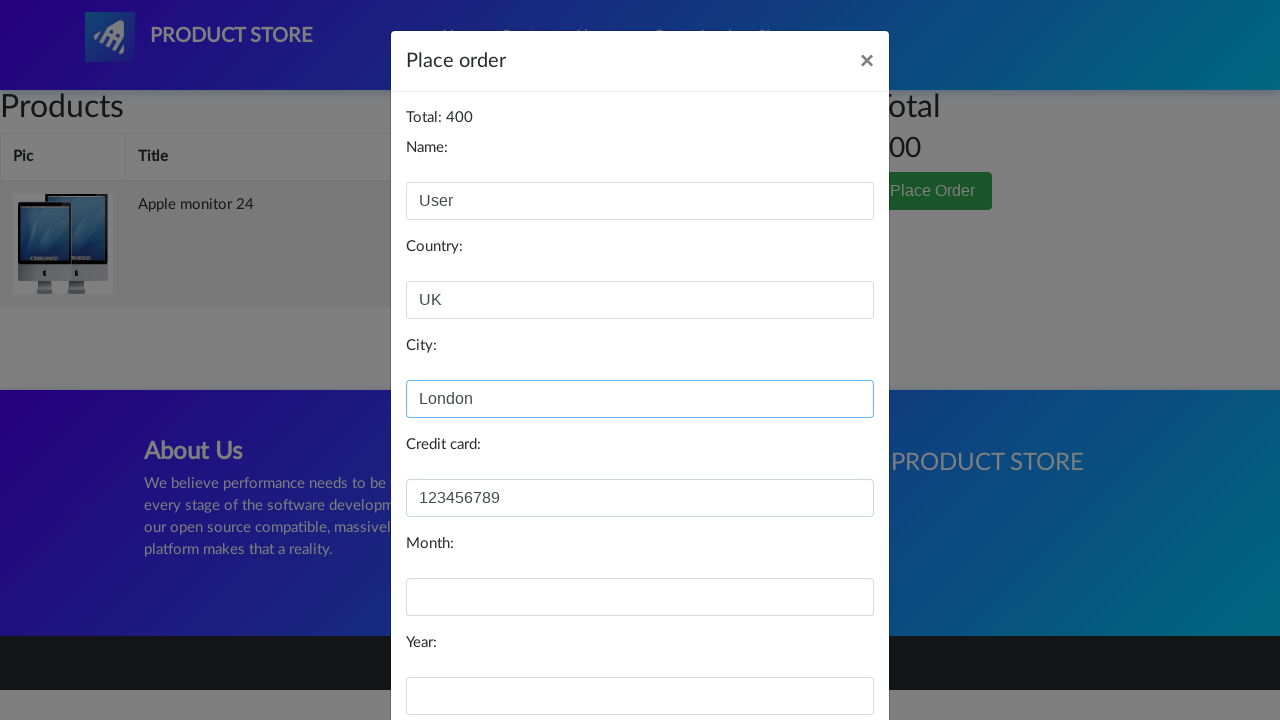

Filled month field with '06' on #month
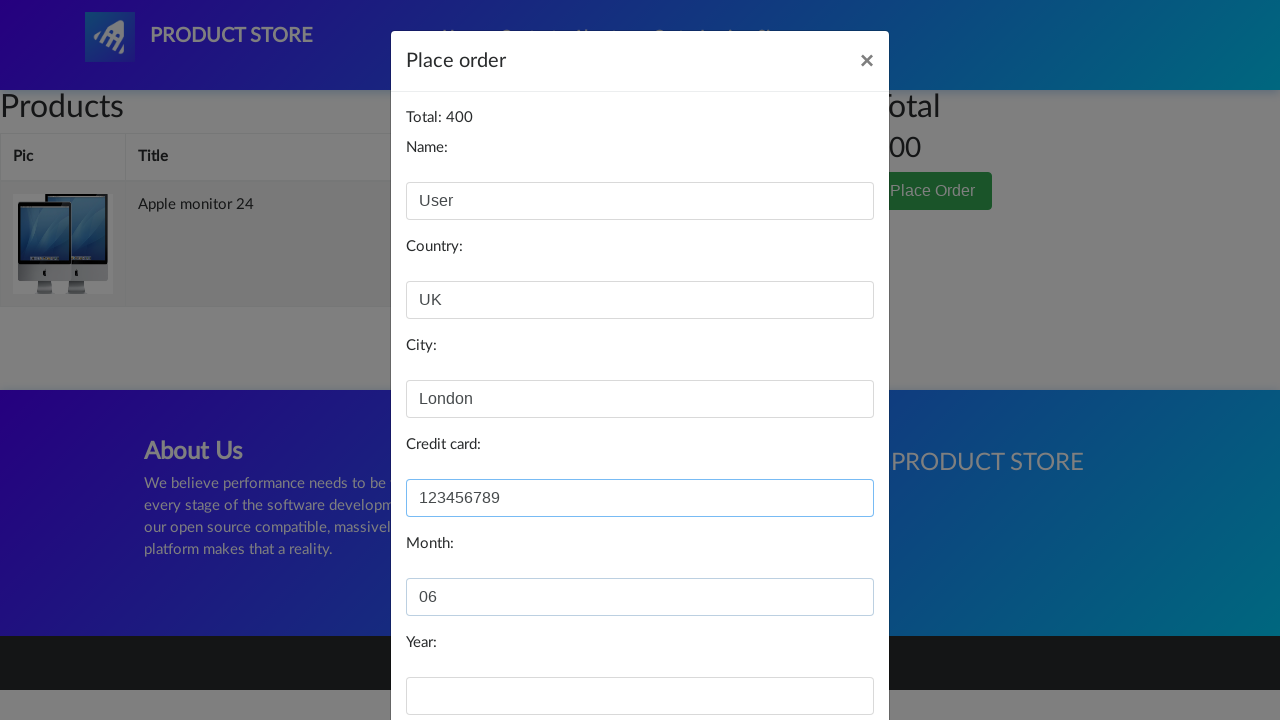

Filled year field with '2023' on #year
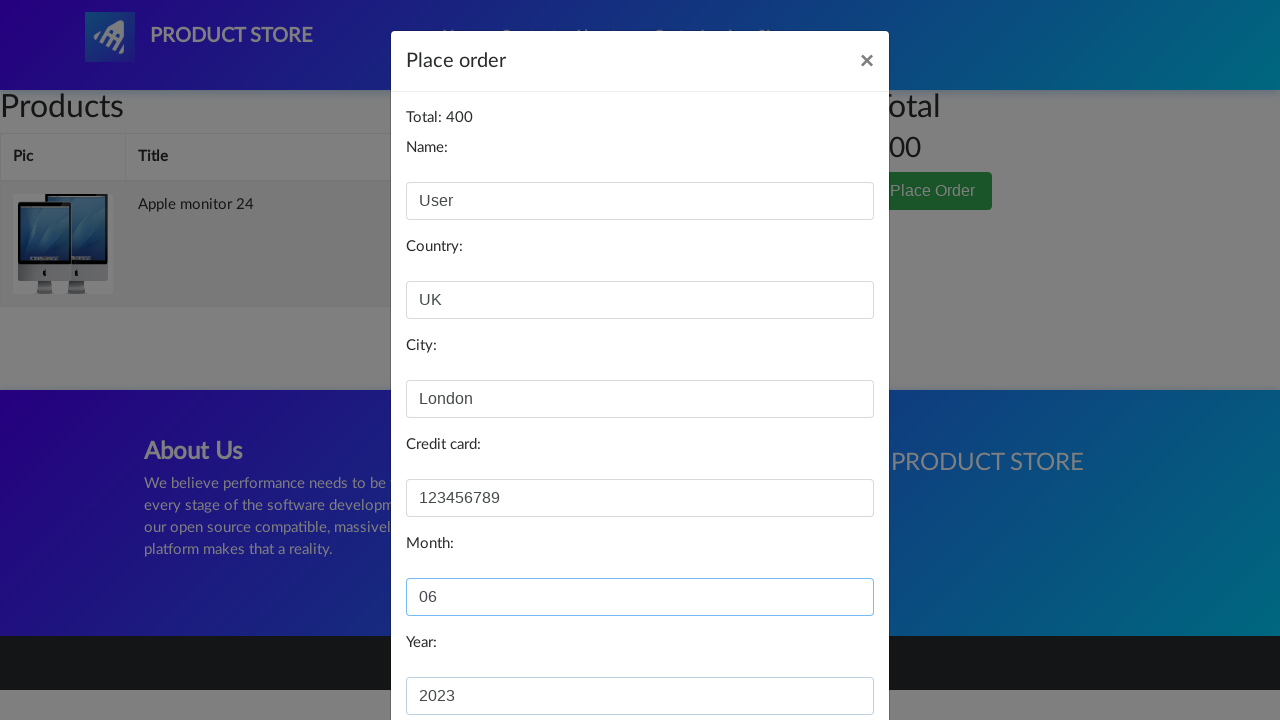

Clicked 'Purchase' button to complete order at (823, 655) on button:has-text('Purchase')
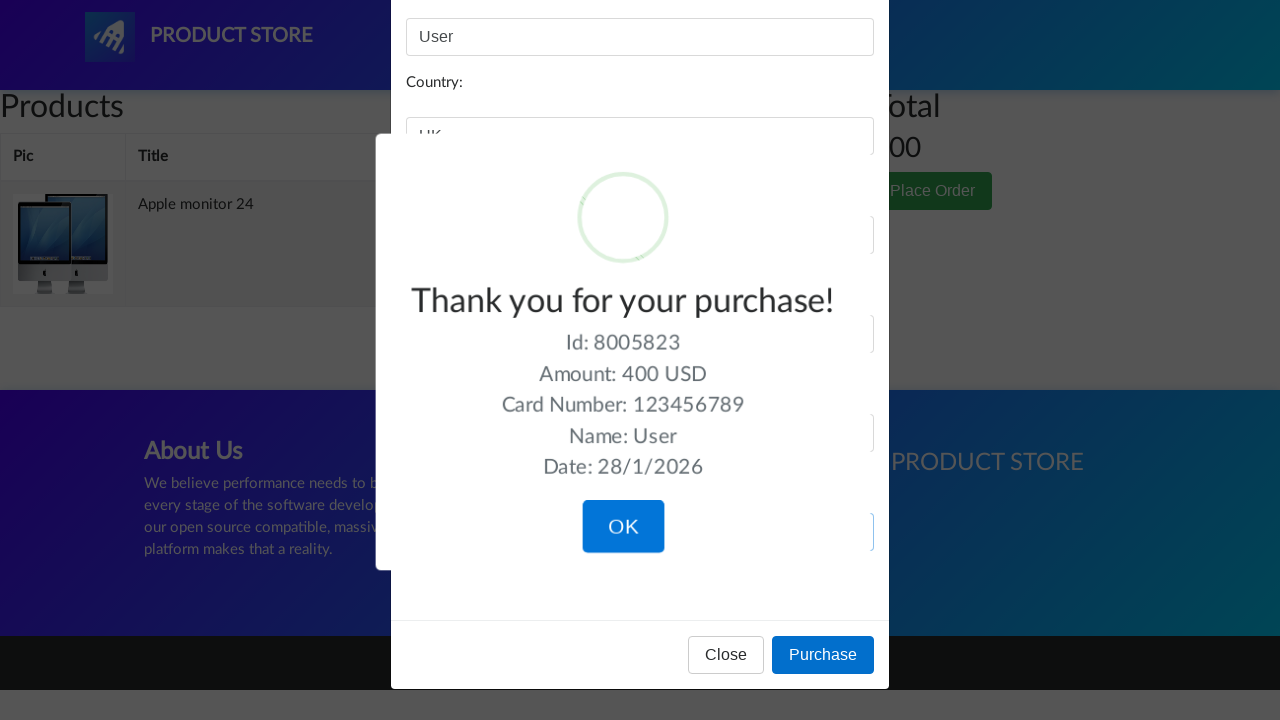

Waited for purchase confirmation alert
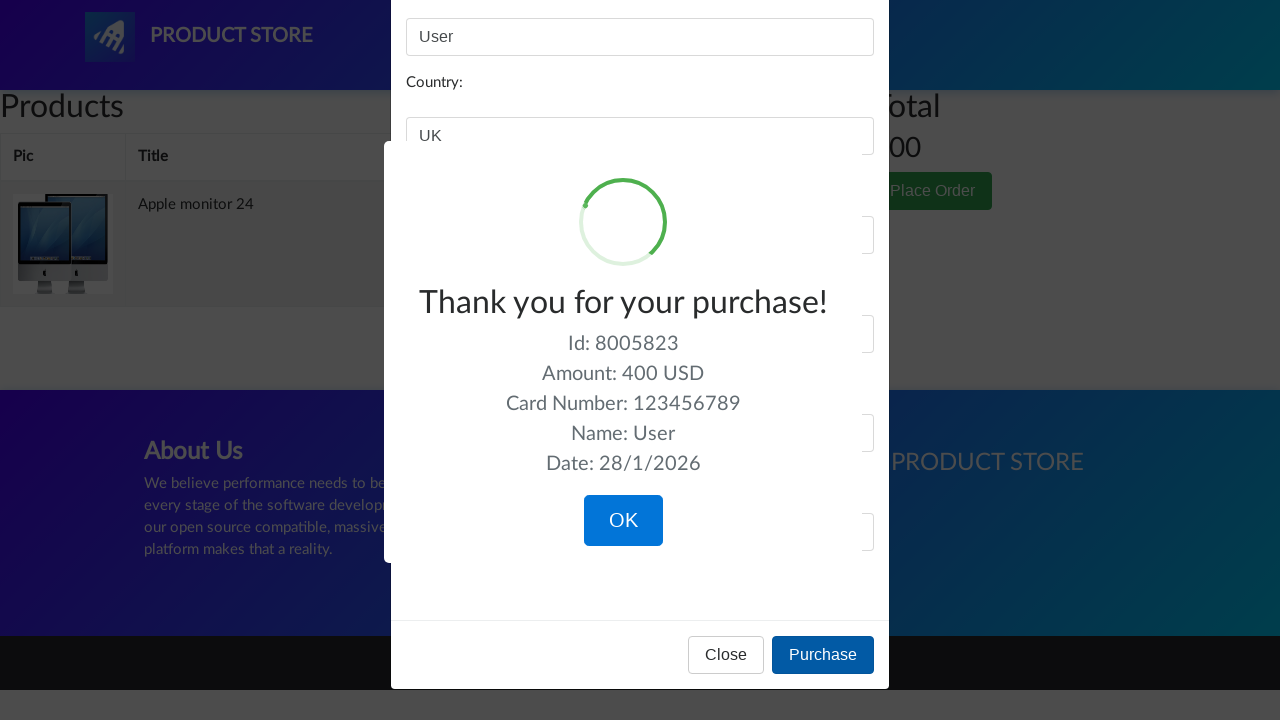

Clicked 'OK' button to confirm purchase completion at (623, 521) on button:has-text('OK')
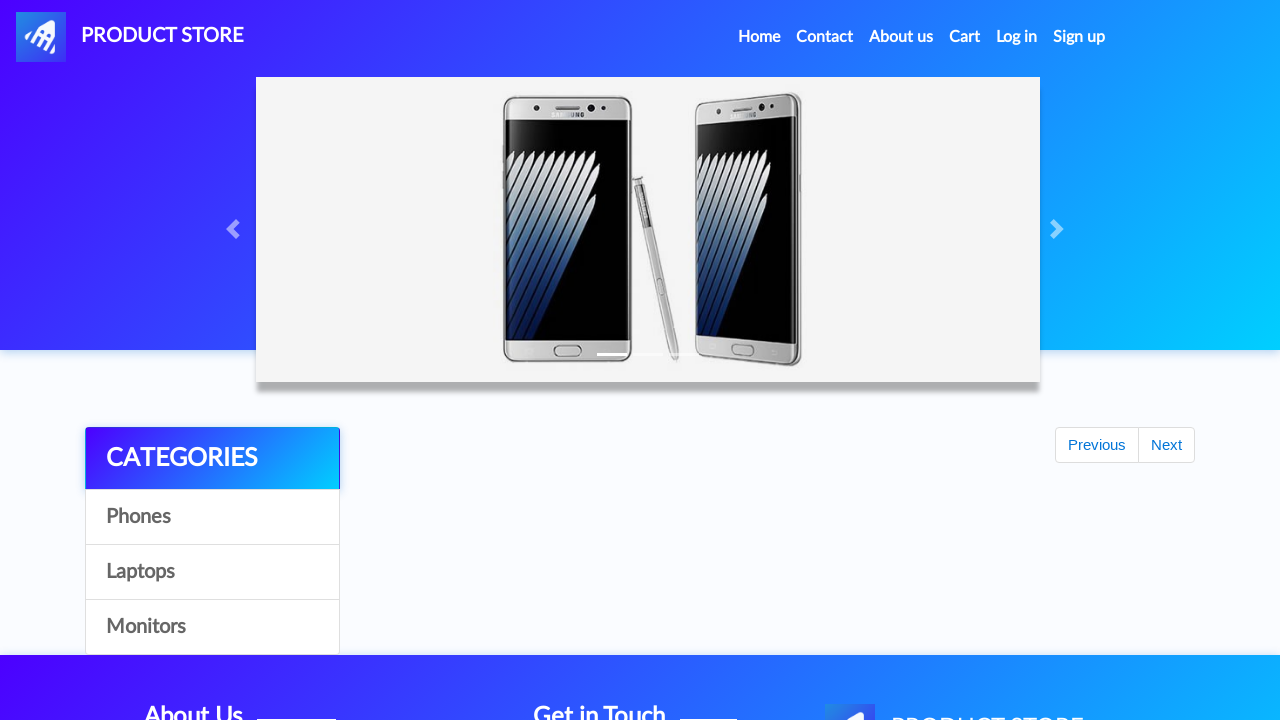

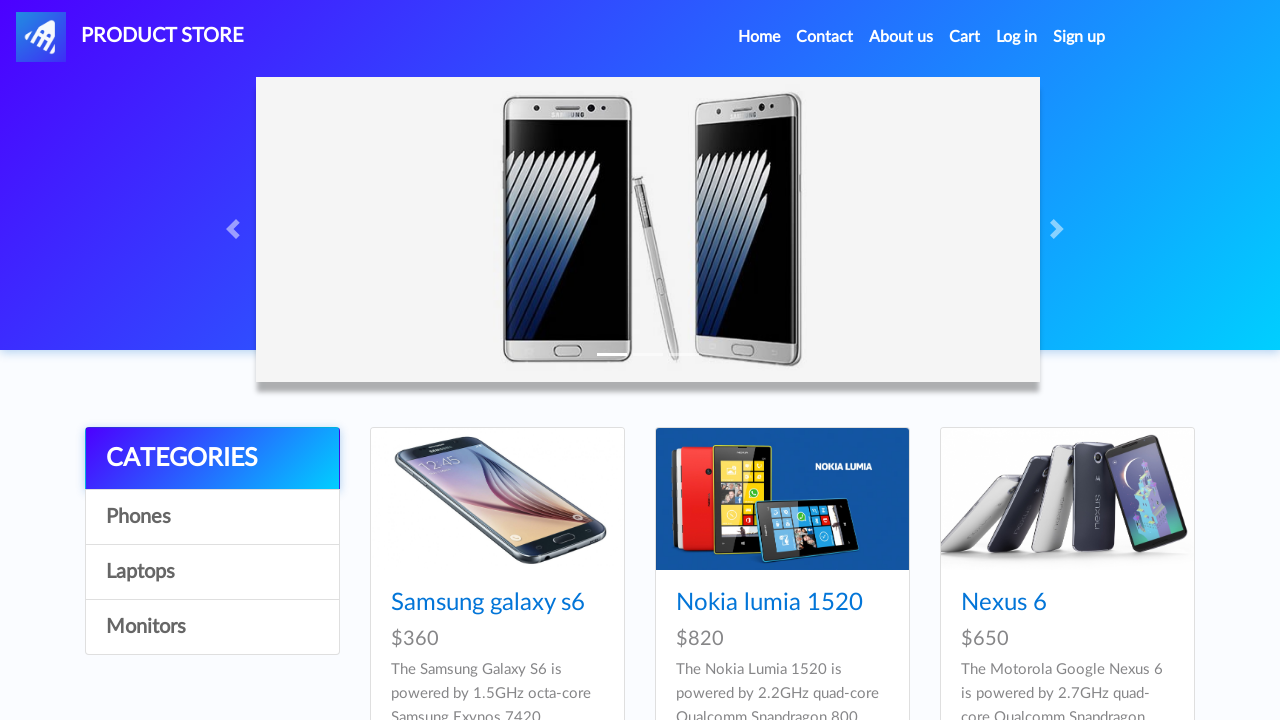